Tests file upload functionality on filebin.net by uploading a test file and verifying the filename appears in the upload table

Starting URL: https://filebin.net/

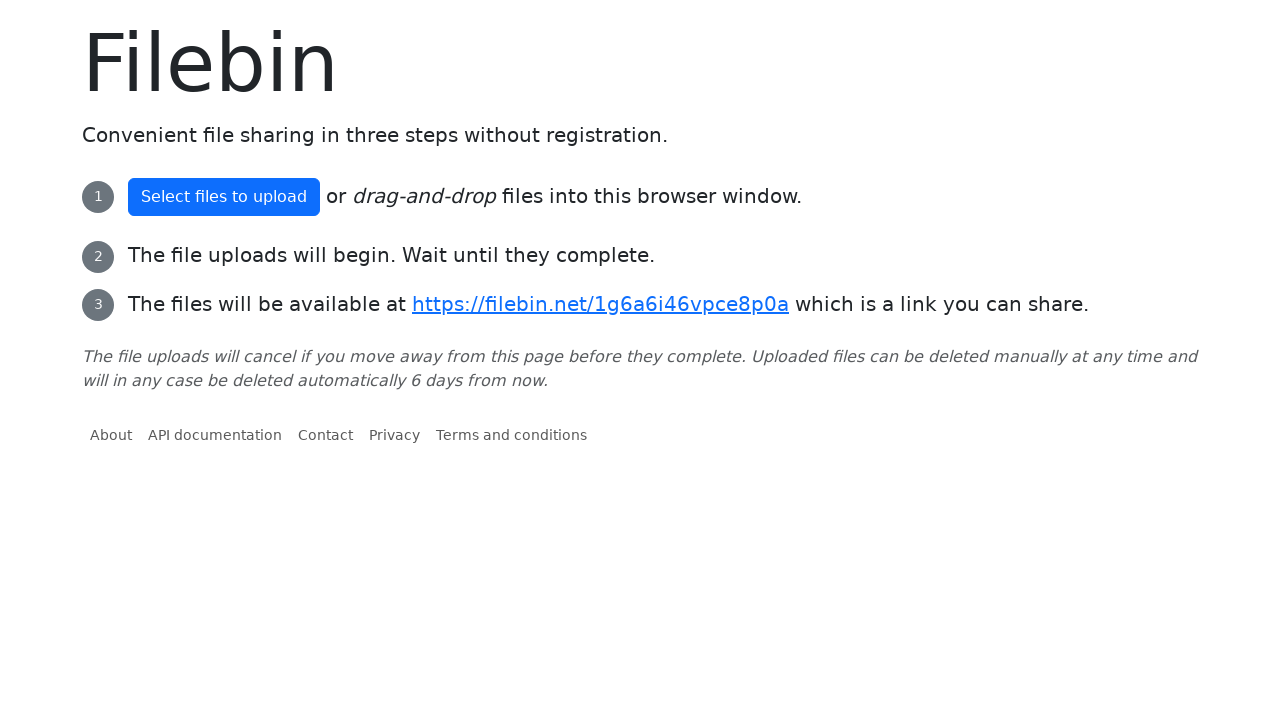

Set input files for upload with test_upload_file.txt
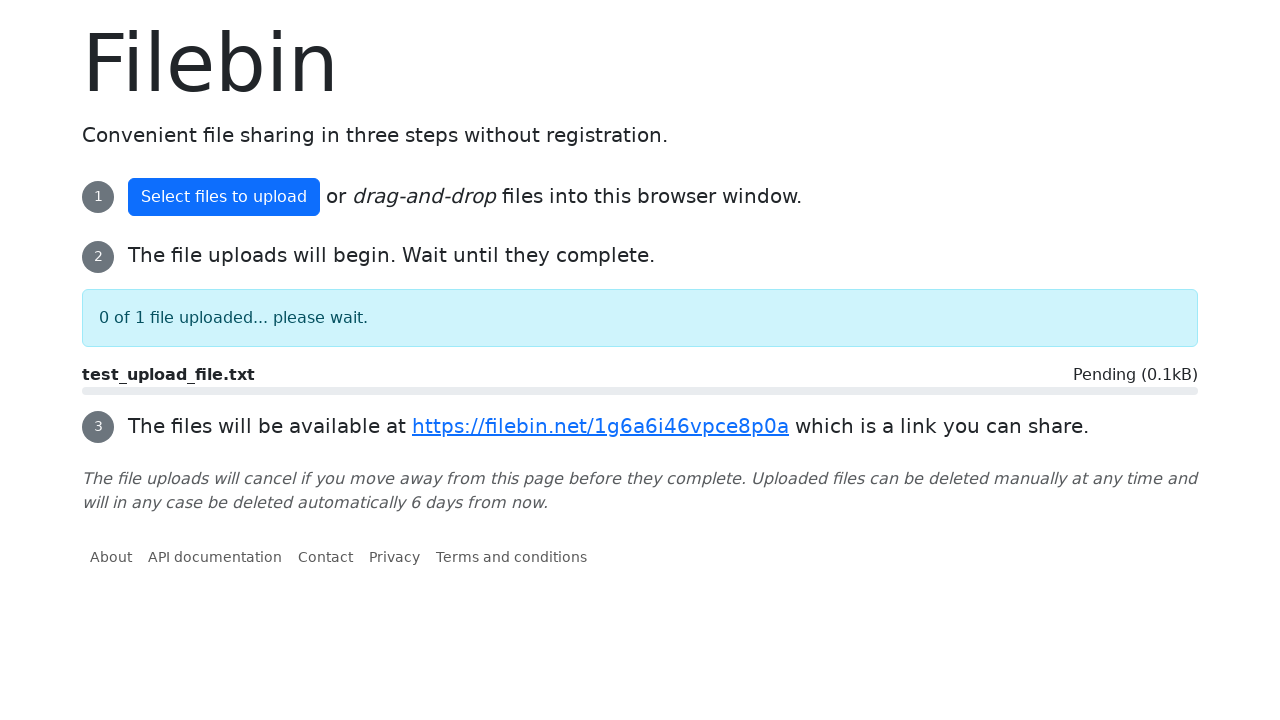

Waited for upload table row to appear
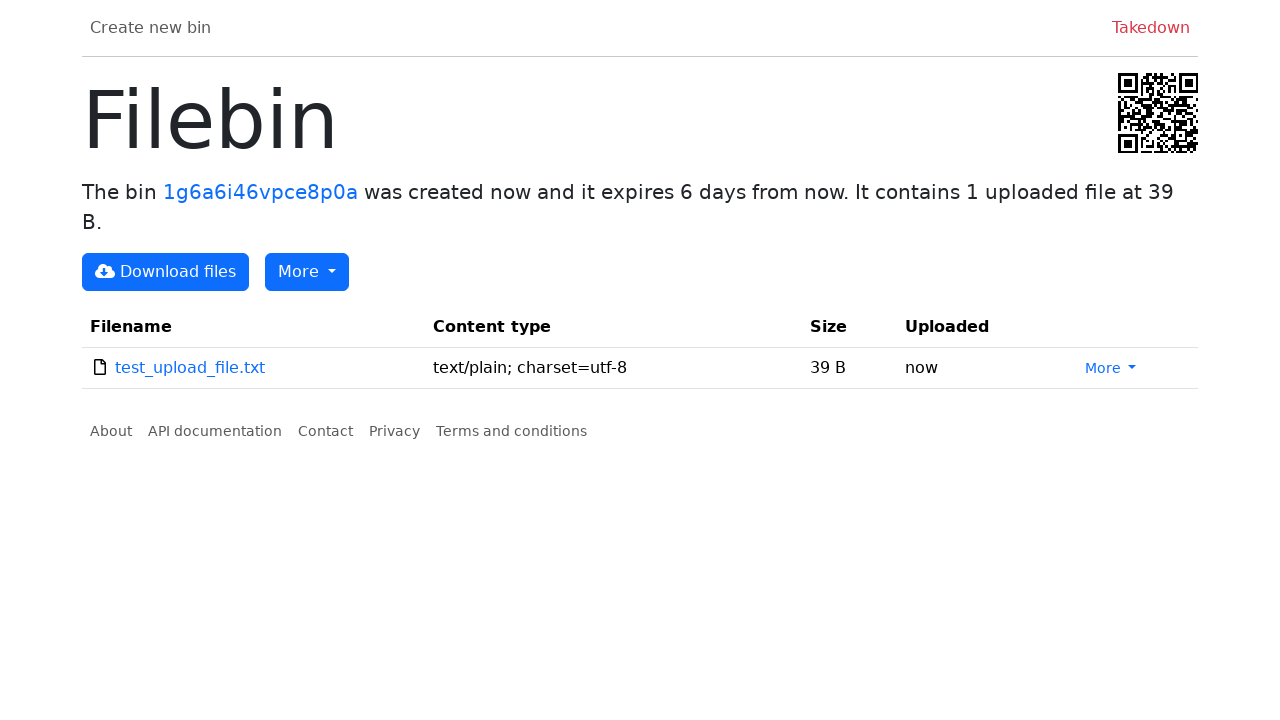

Retrieved uploaded filename from table: test_upload_file.txt
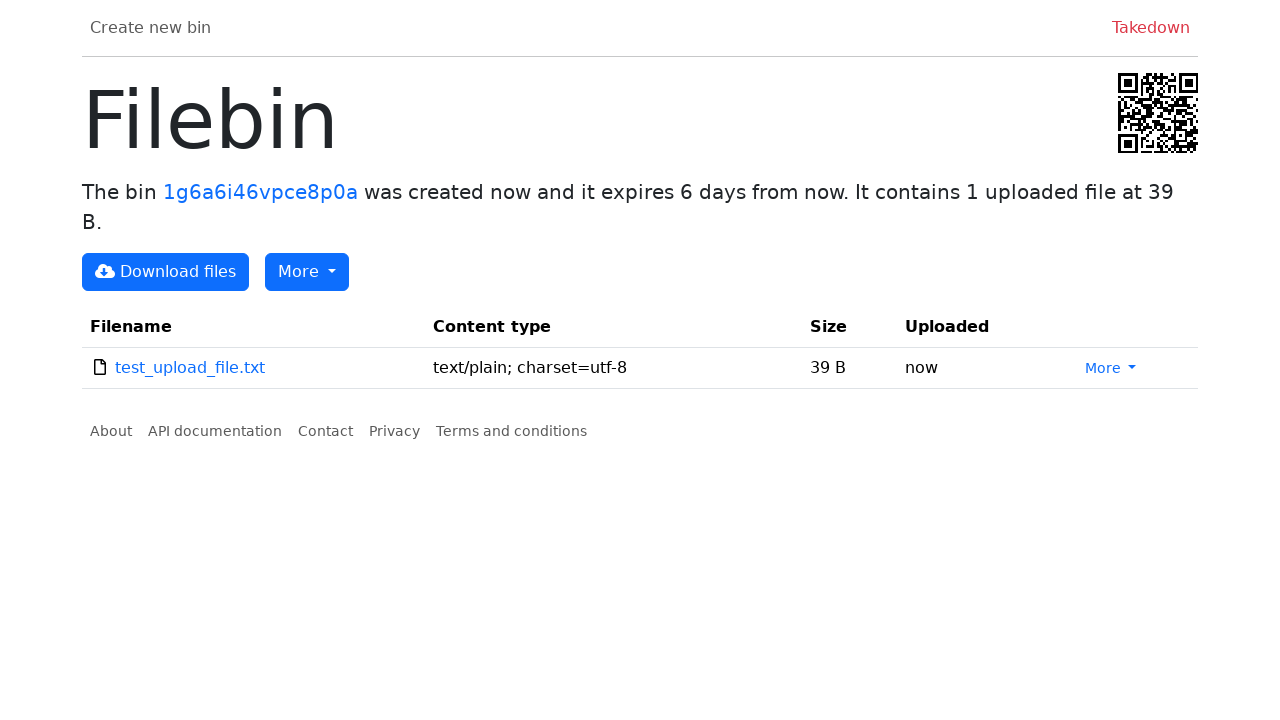

Verified filename assertion passed - expected 'test_upload_file.txt' matches uploaded file
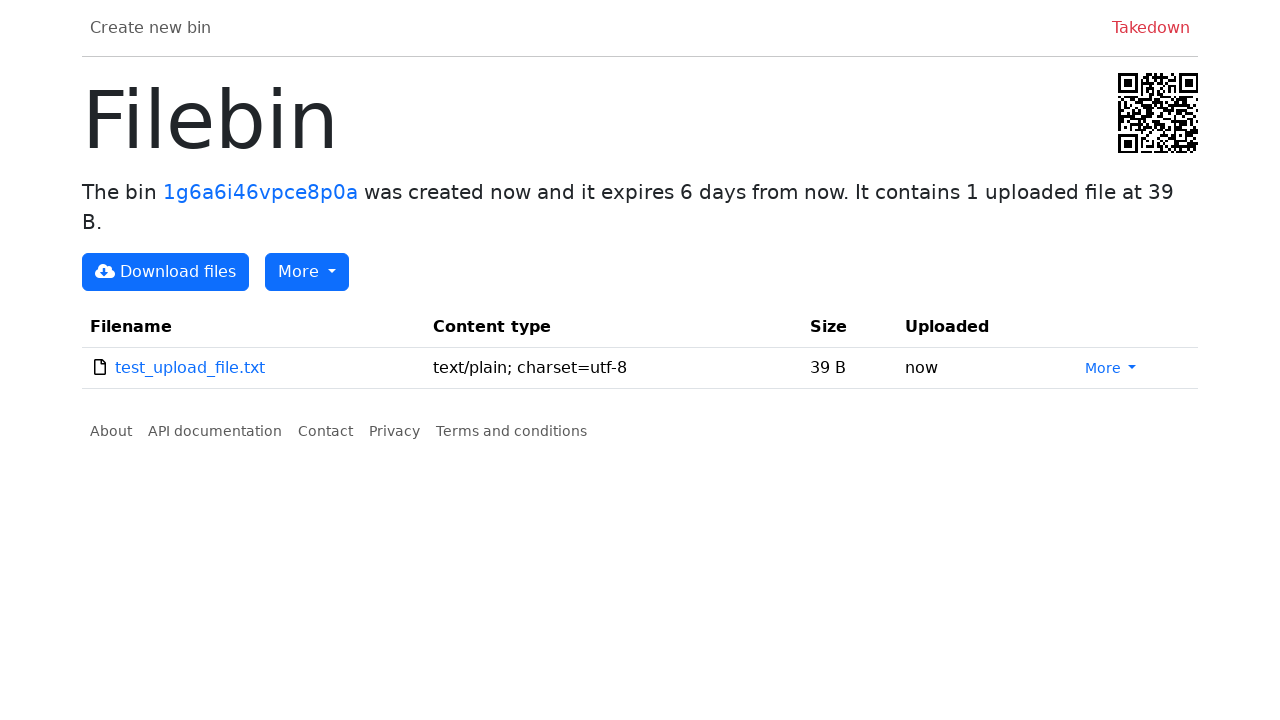

Cleaned up temporary test file
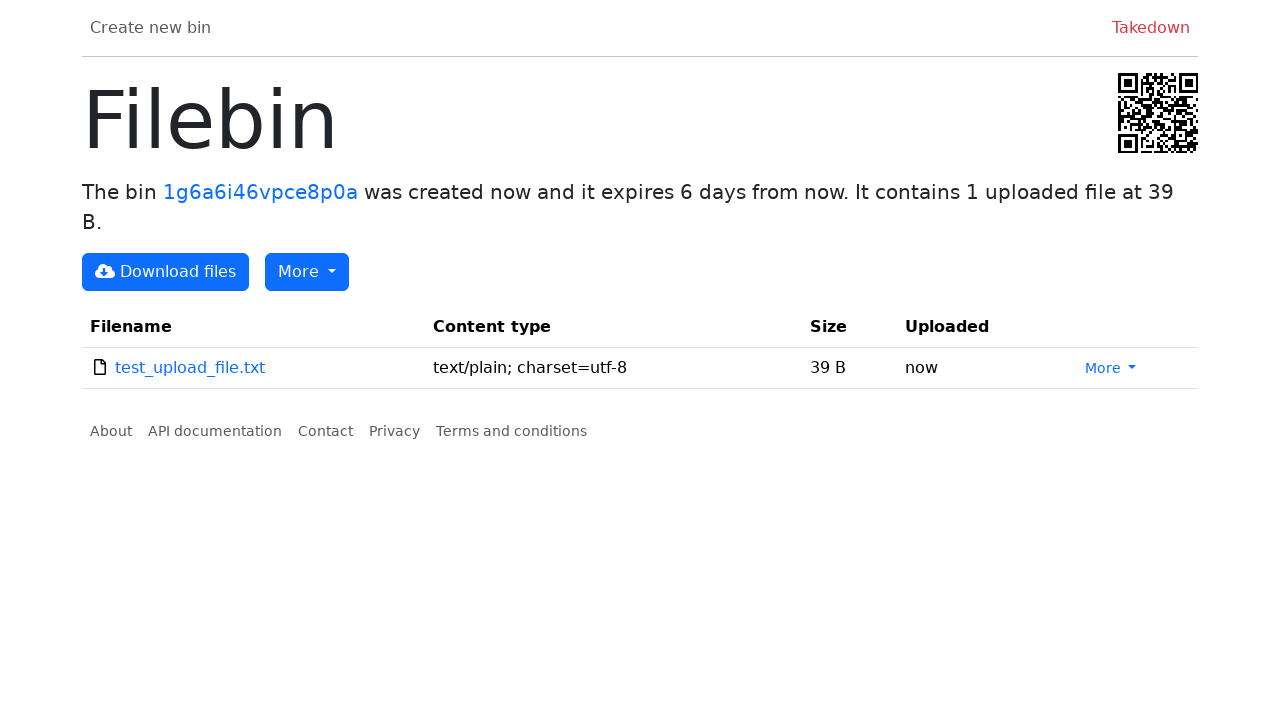

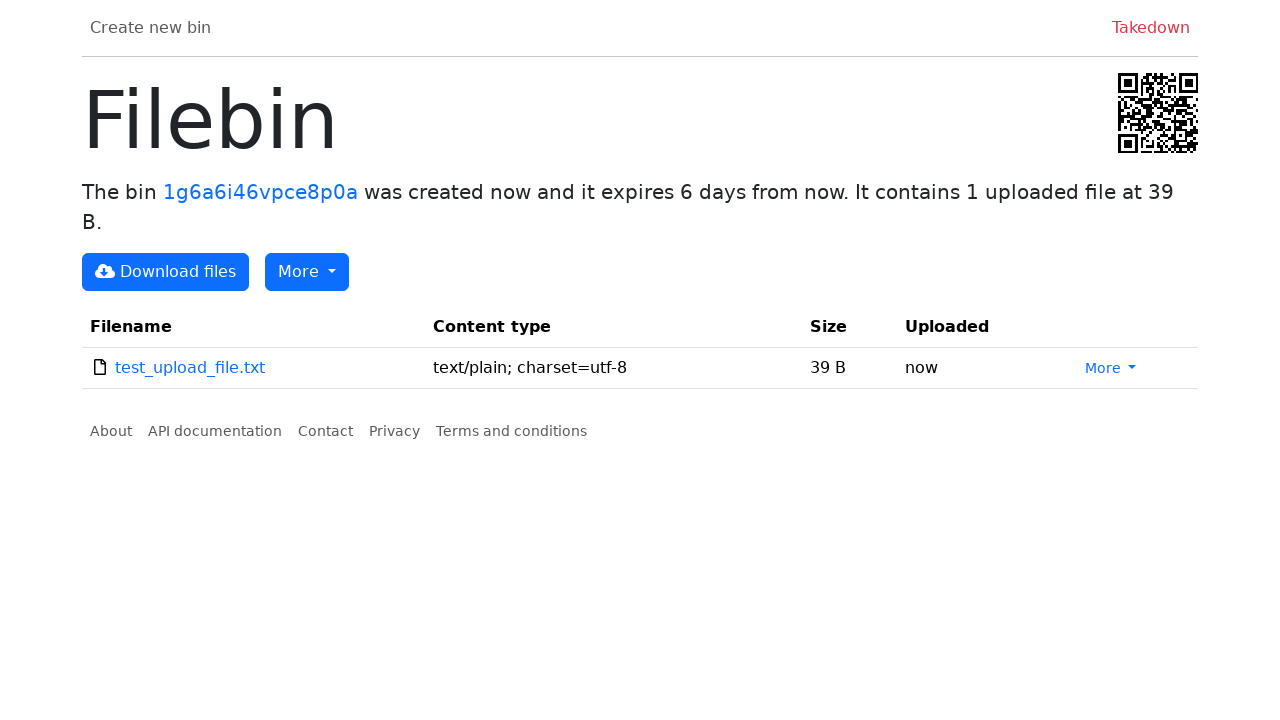